Navigates to the Elements section by clicking on the Elements card

Starting URL: https://demoqa.com/

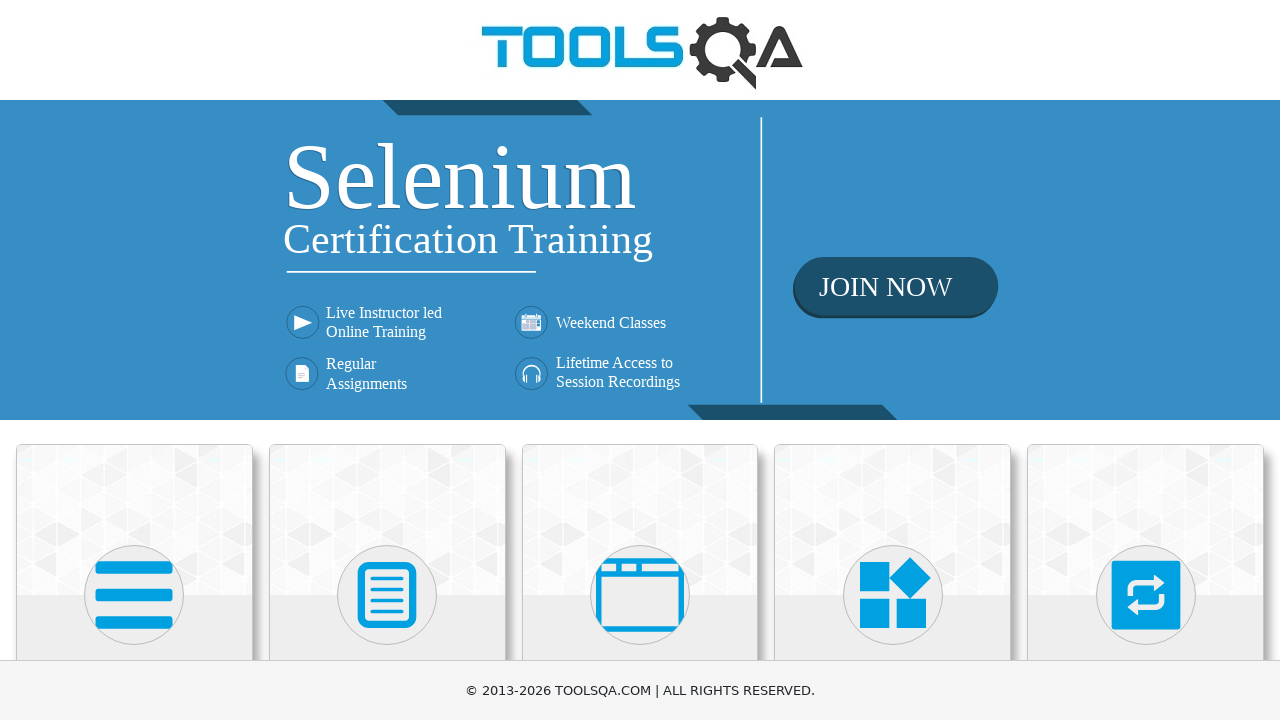

Located all card elements on the page
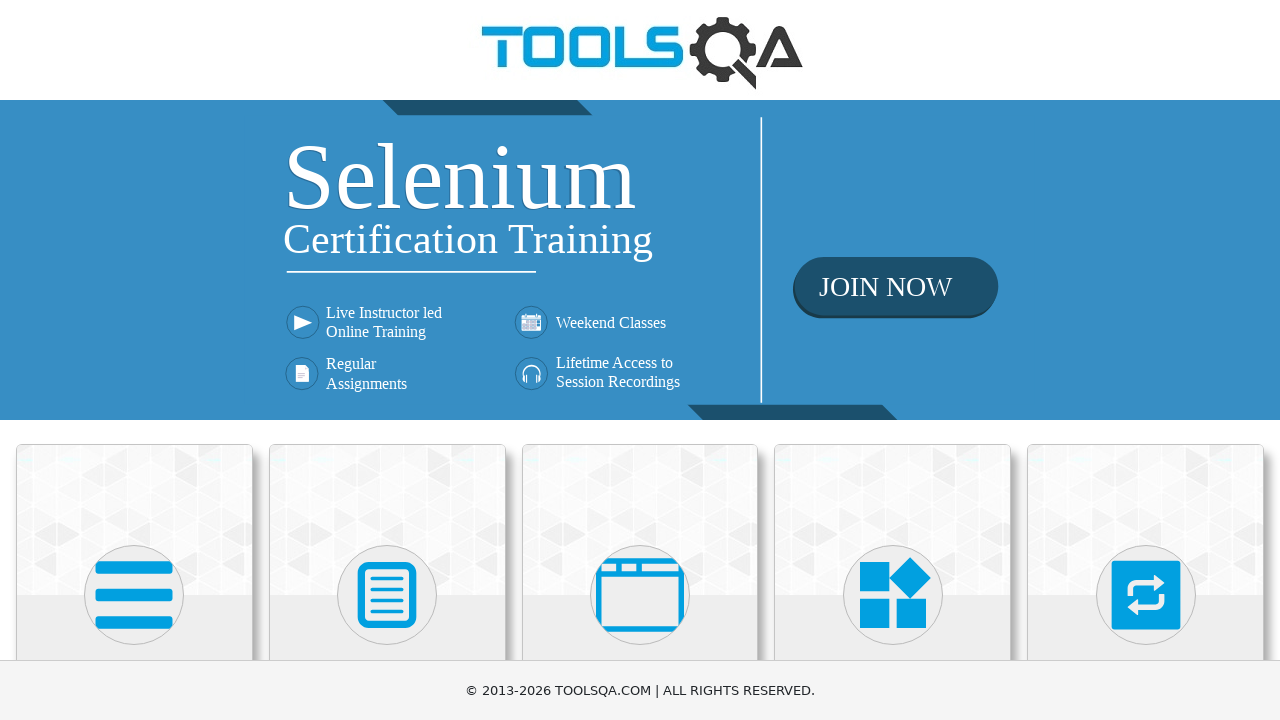

Clicked on the Elements card to navigate to Elements section at (134, 360) on .card-body >> nth=0
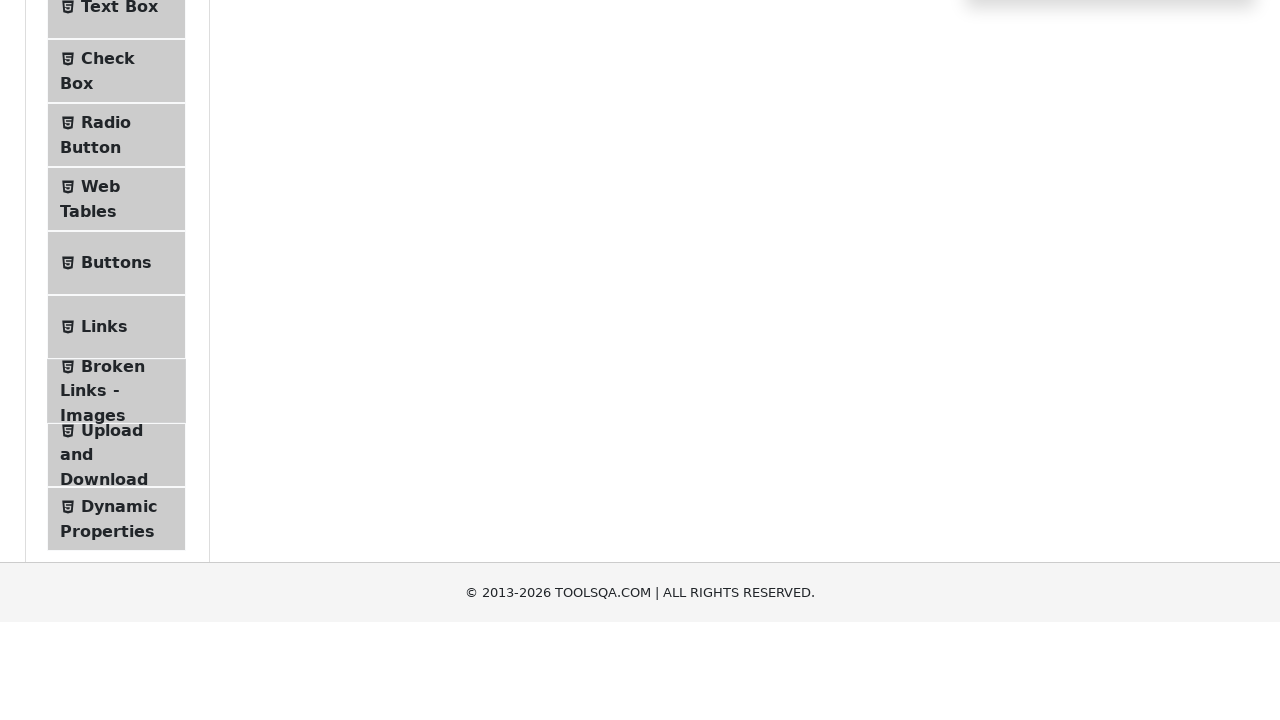

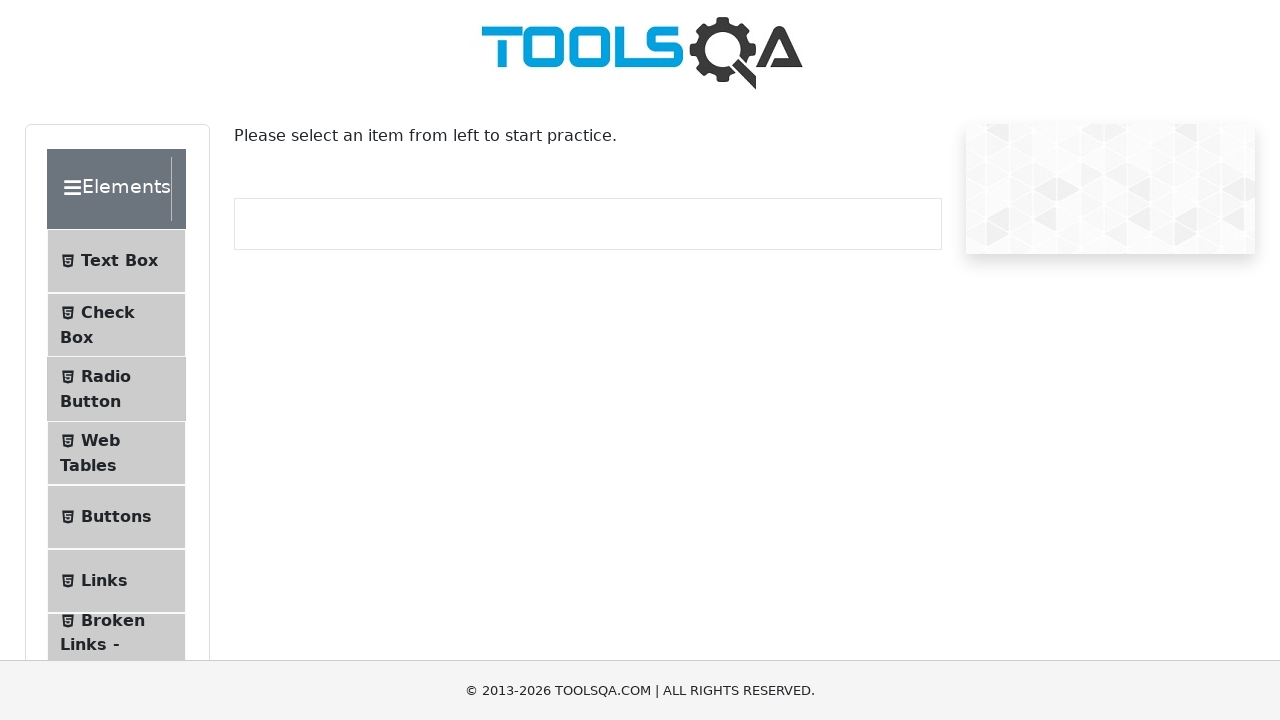